Tests flight booking form by selecting origin and destination airports, picking current date, and switching to round trip mode to verify the return date field becomes enabled

Starting URL: https://rahulshettyacademy.com/dropdownsPractise/

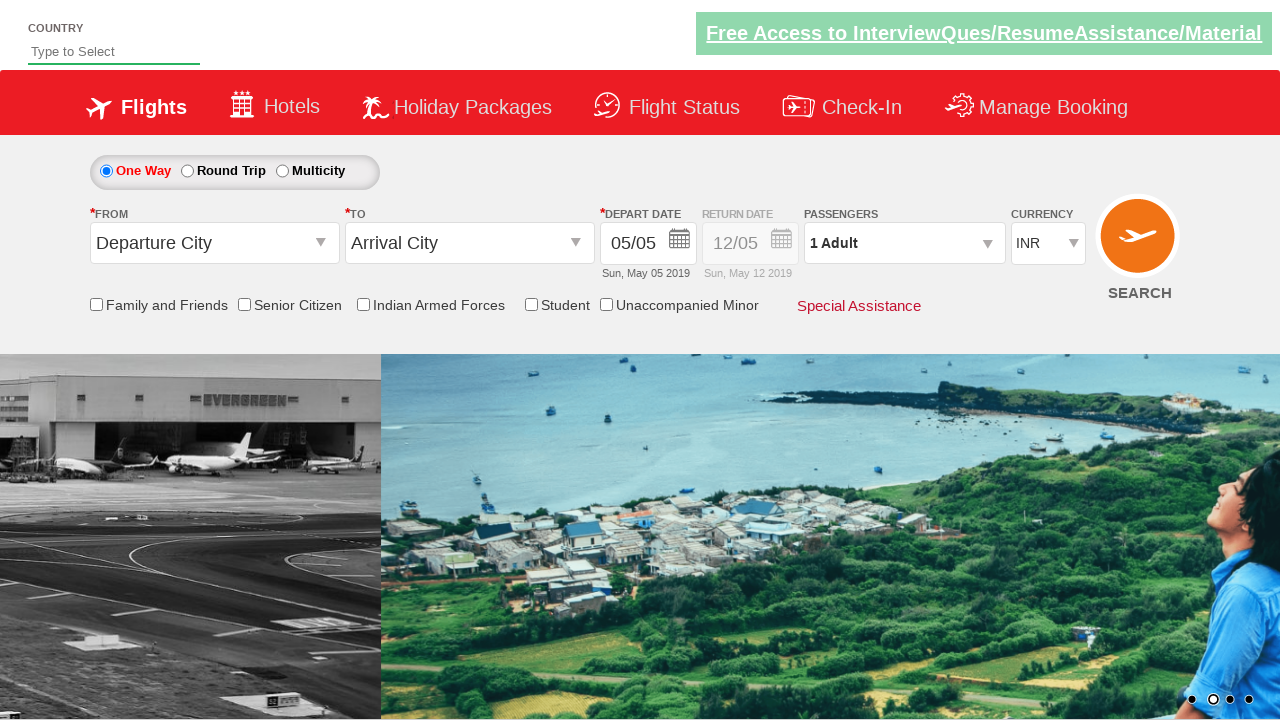

Clicked origin station dropdown at (214, 243) on #ctl00_mainContent_ddl_originStation1_CTXT
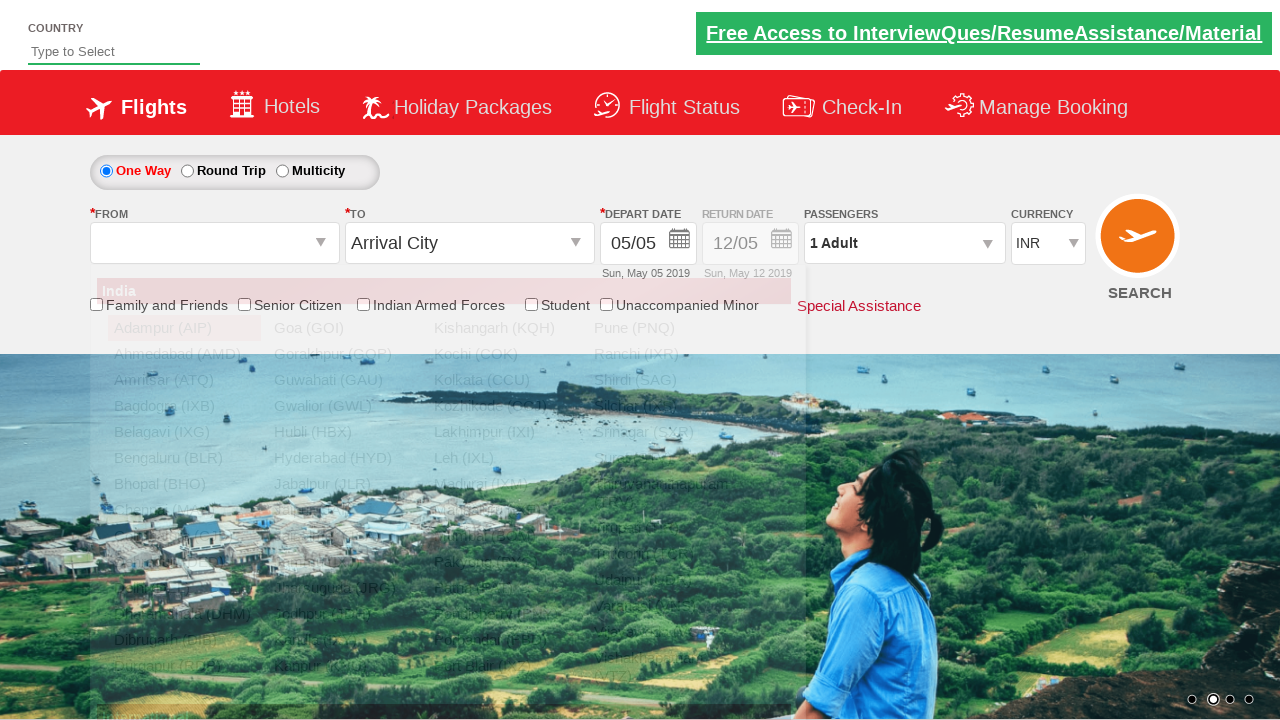

Selected Coimbatore (CJB) as origin airport at (184, 536) on xpath=//a[@text='Coimbatore (CJB)']
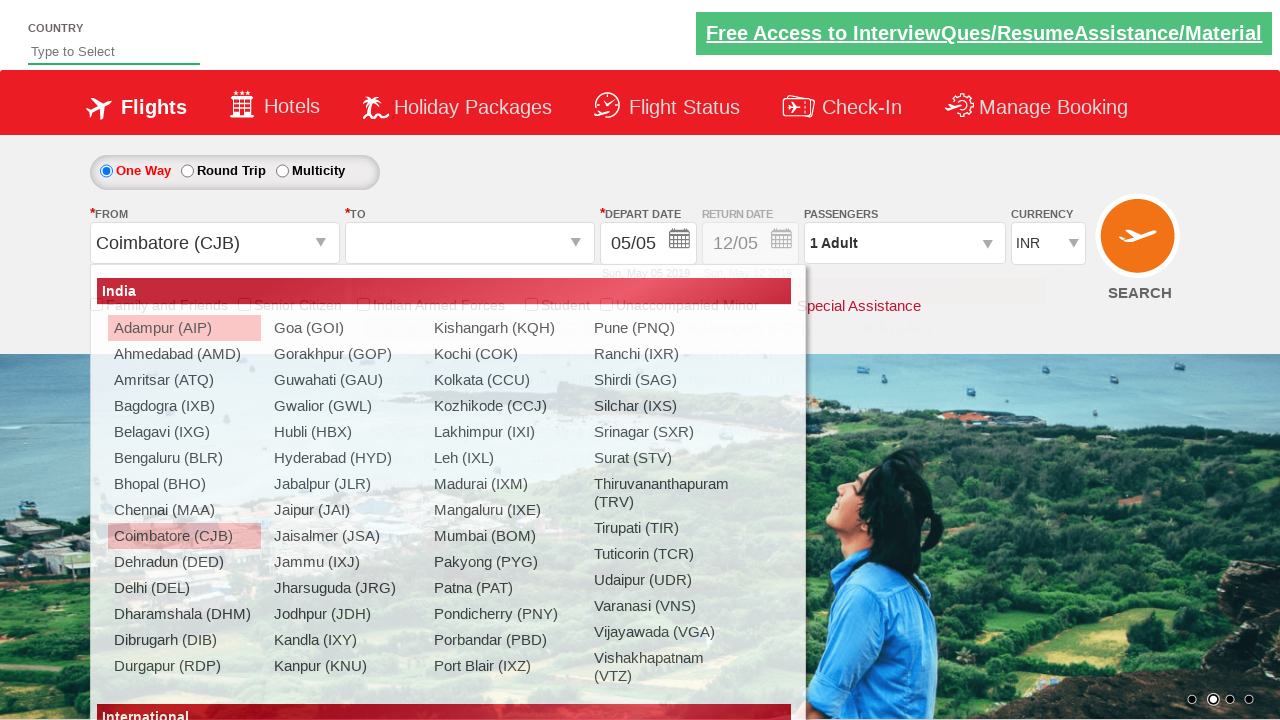

Waited for destination dropdown to be ready
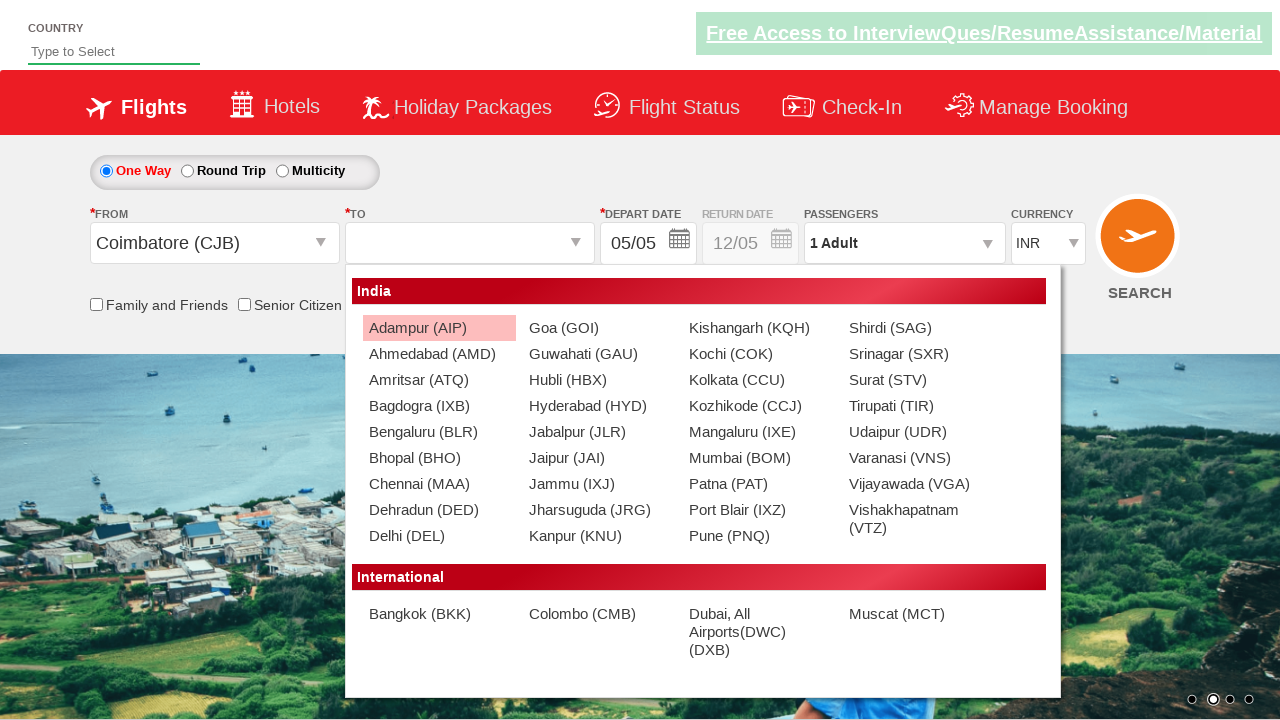

Selected Goa (GOI) as destination airport at (599, 328) on xpath=(//a[text()=' Goa (GOI)'])[2]
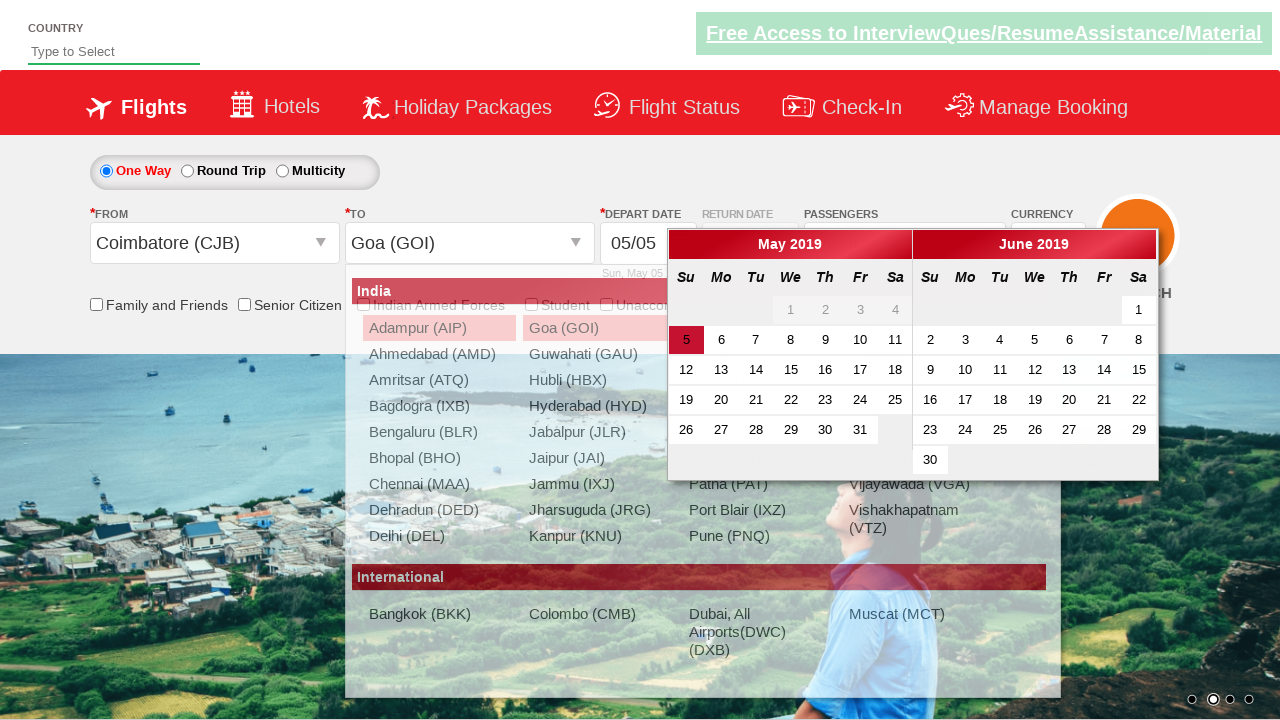

Selected current date from calendar at (686, 340) on .ui-state-default.ui-state-active
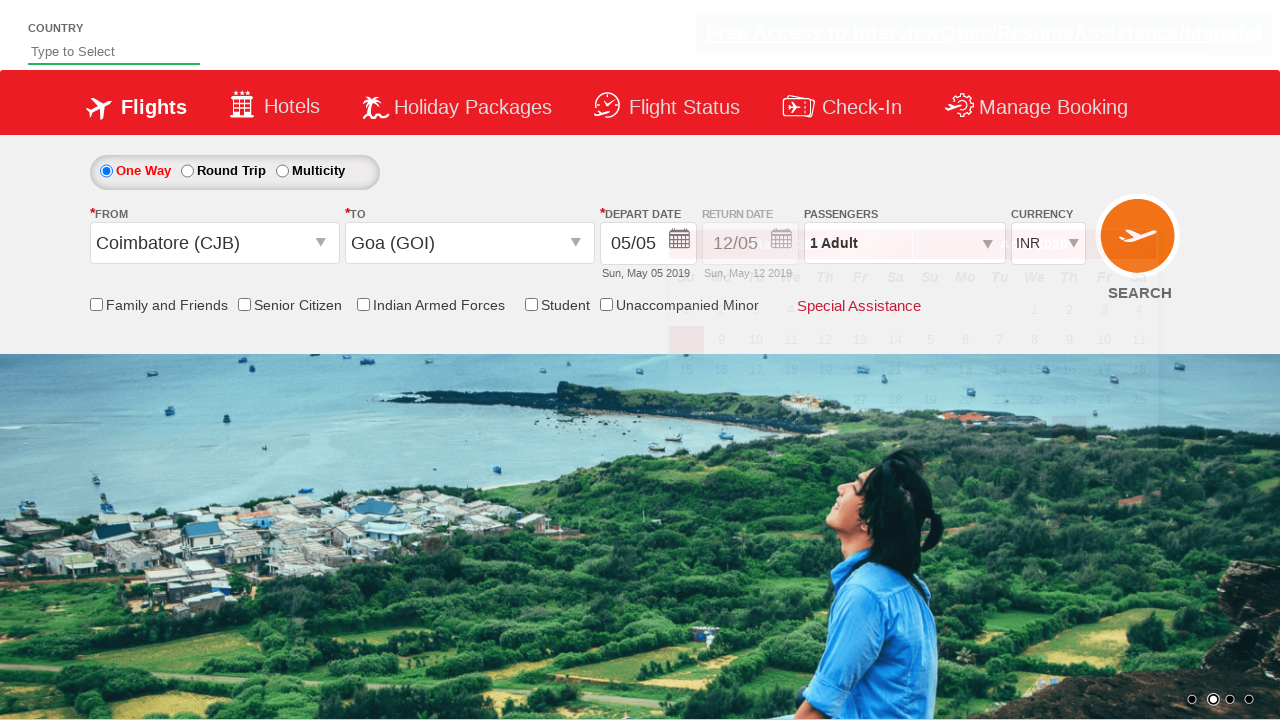

Retrieved initial state of return date field
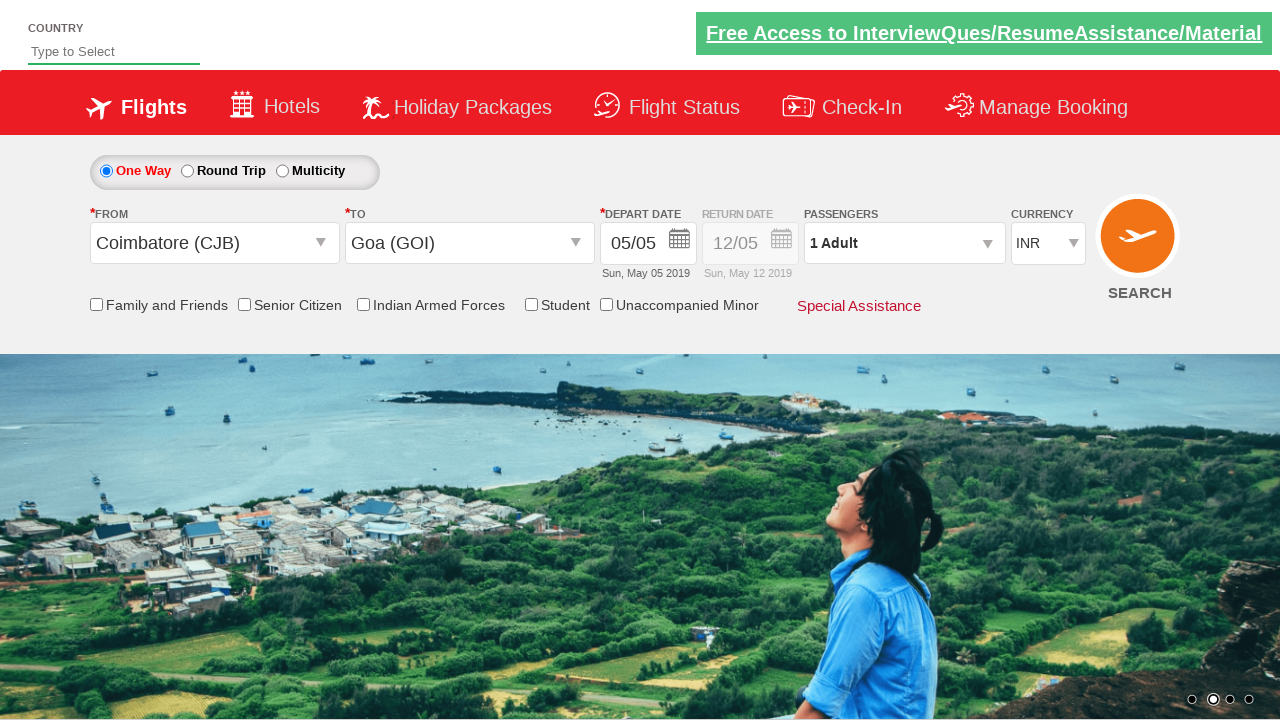

Switched to round trip mode by clicking radio button at (187, 171) on #ctl00_mainContent_rbtnl_Trip_1
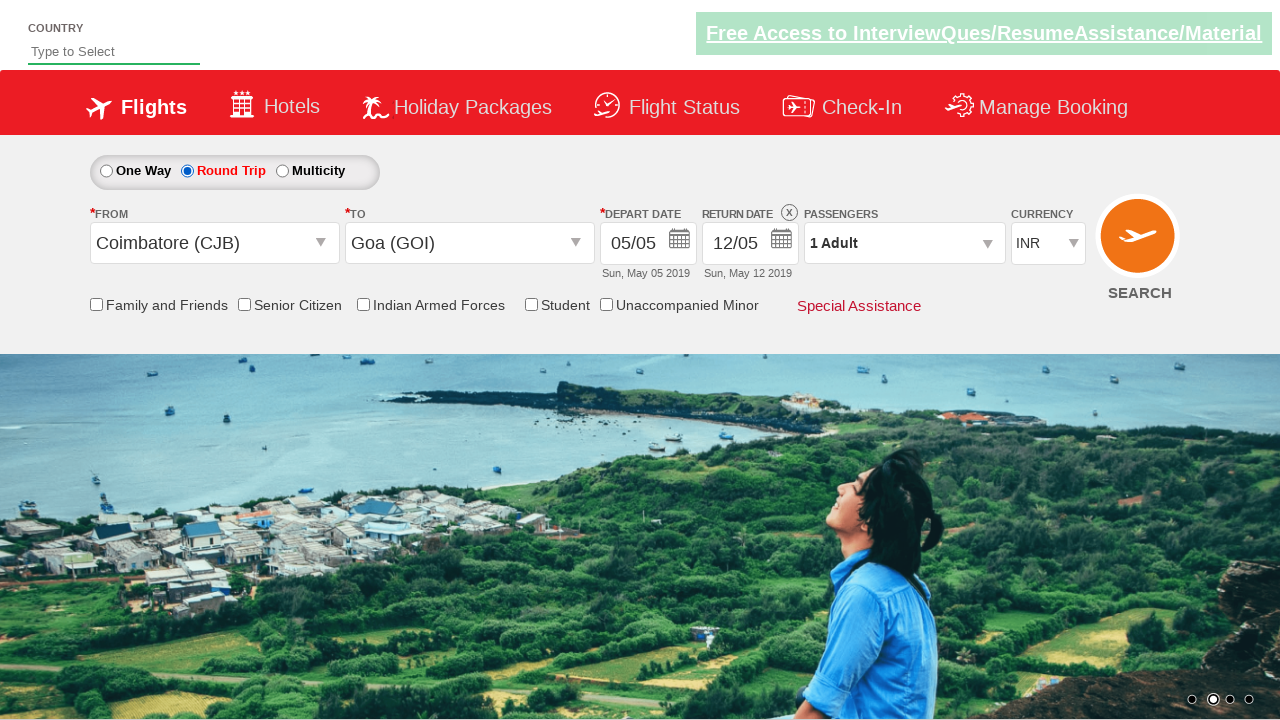

Retrieved final state of return date field
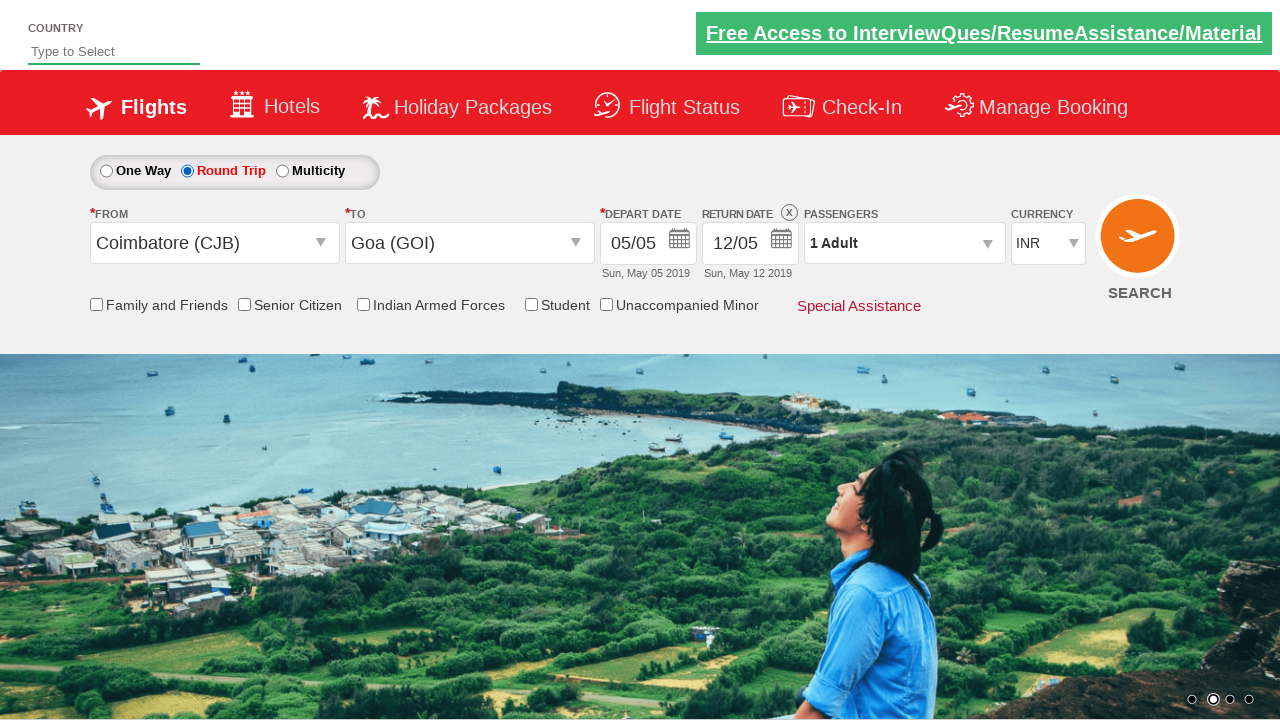

Verified that return date field is enabled for round trip
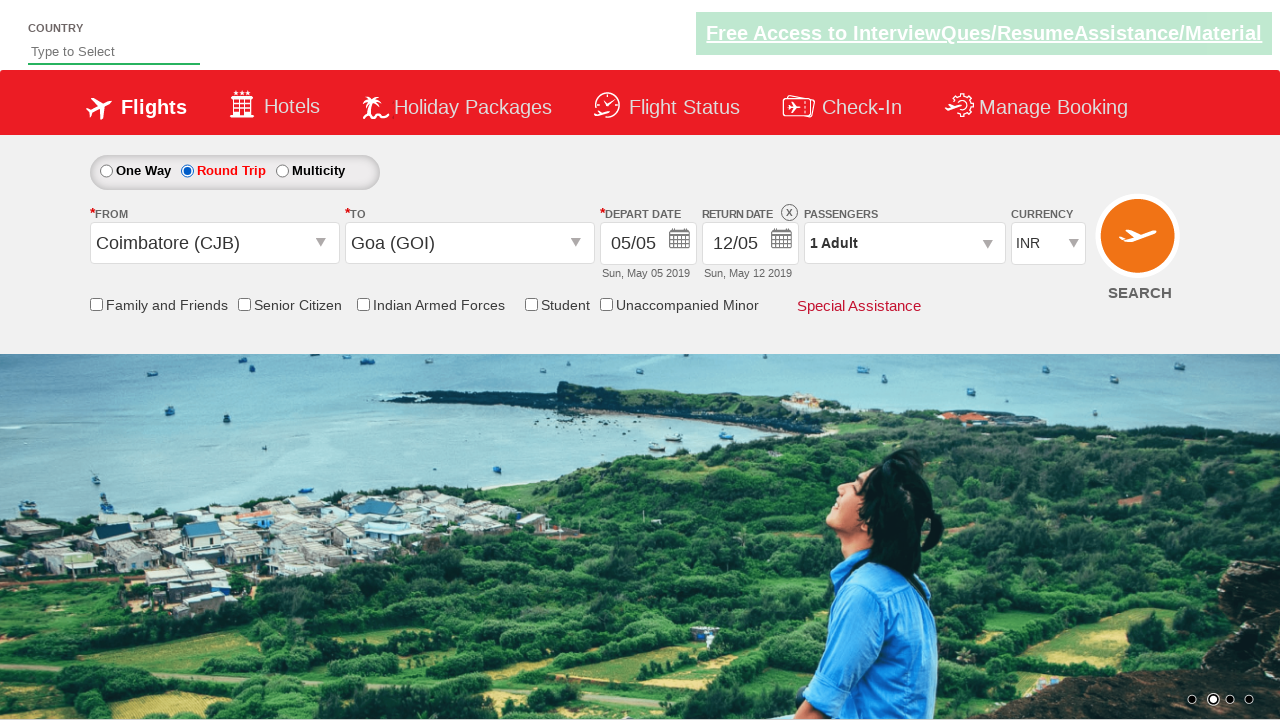

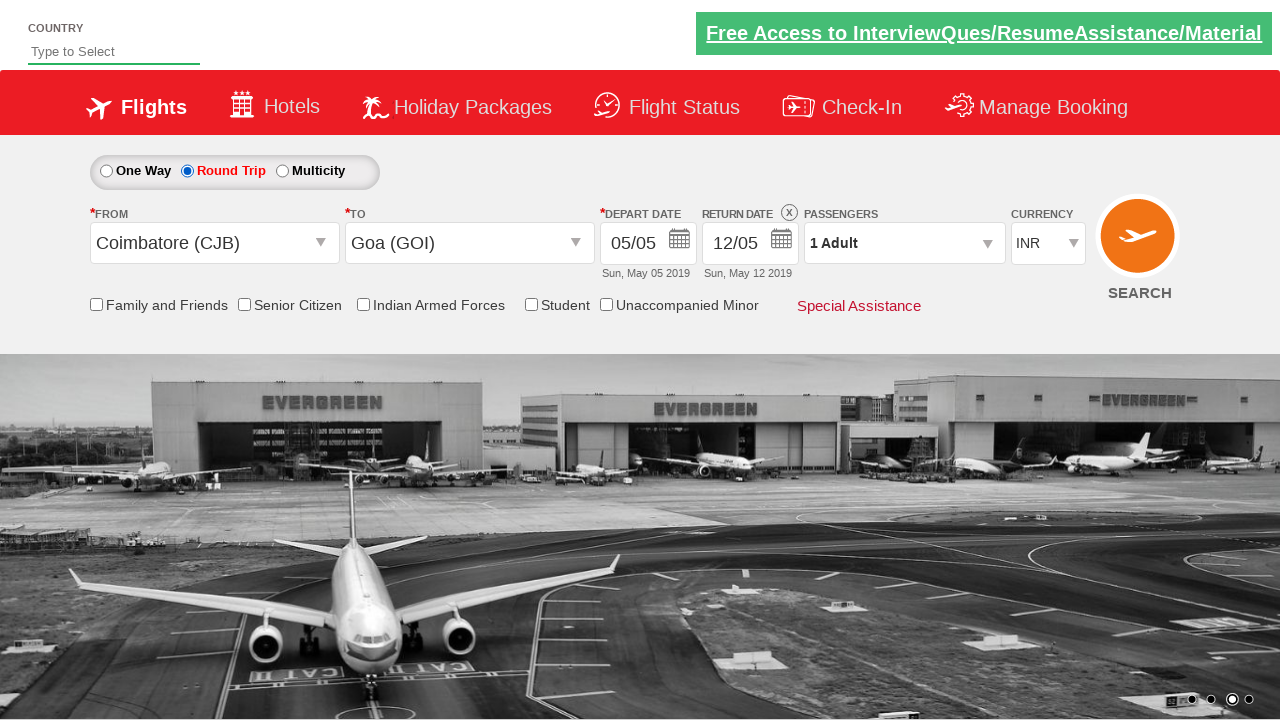